Navigates to the Rahul Shetty Academy Automation Practice page and verifies it loads successfully by waiting for the page to be ready.

Starting URL: https://rahulshettyacademy.com/AutomationPractice/

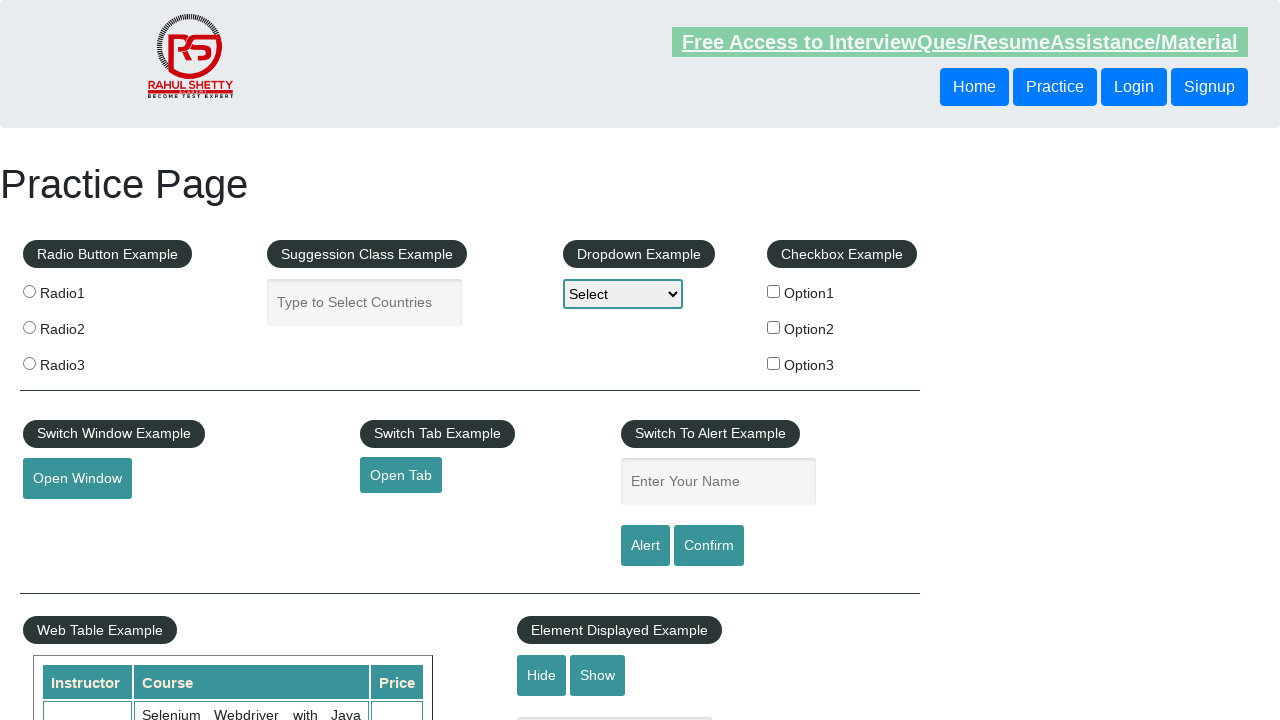

Waited for page DOM content to load
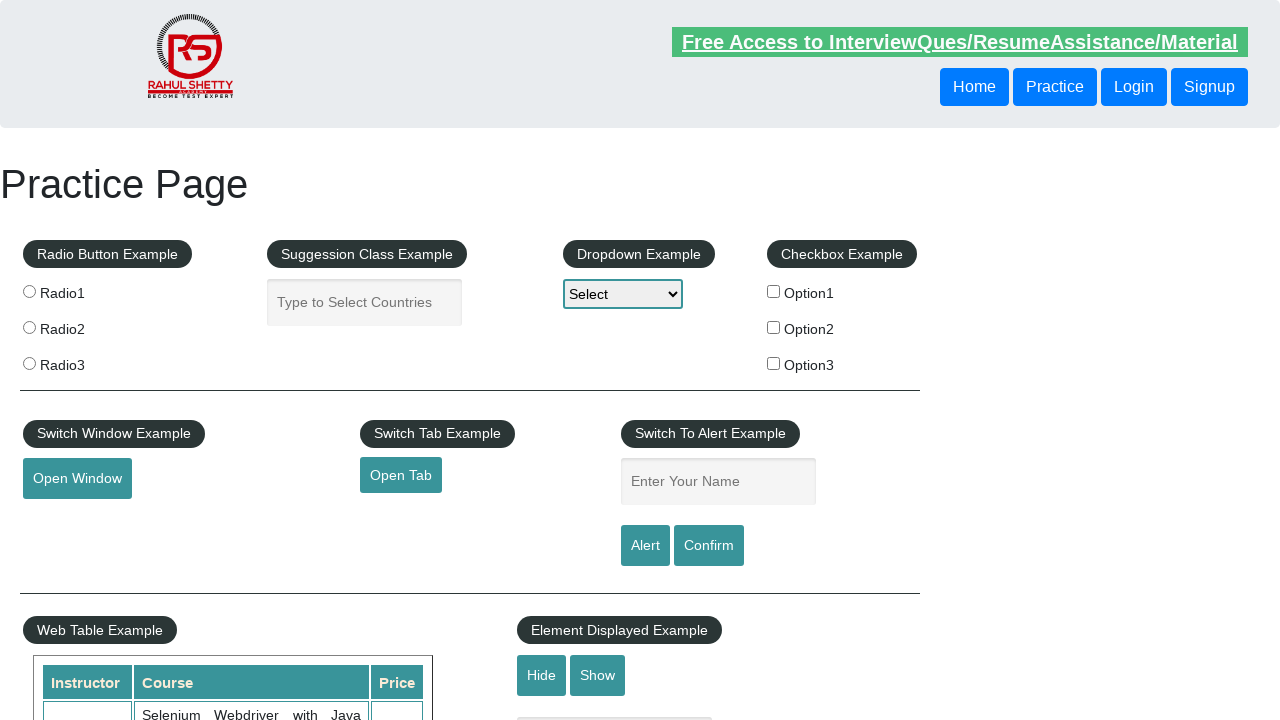

Verified page loaded successfully by confirming h1 element is present
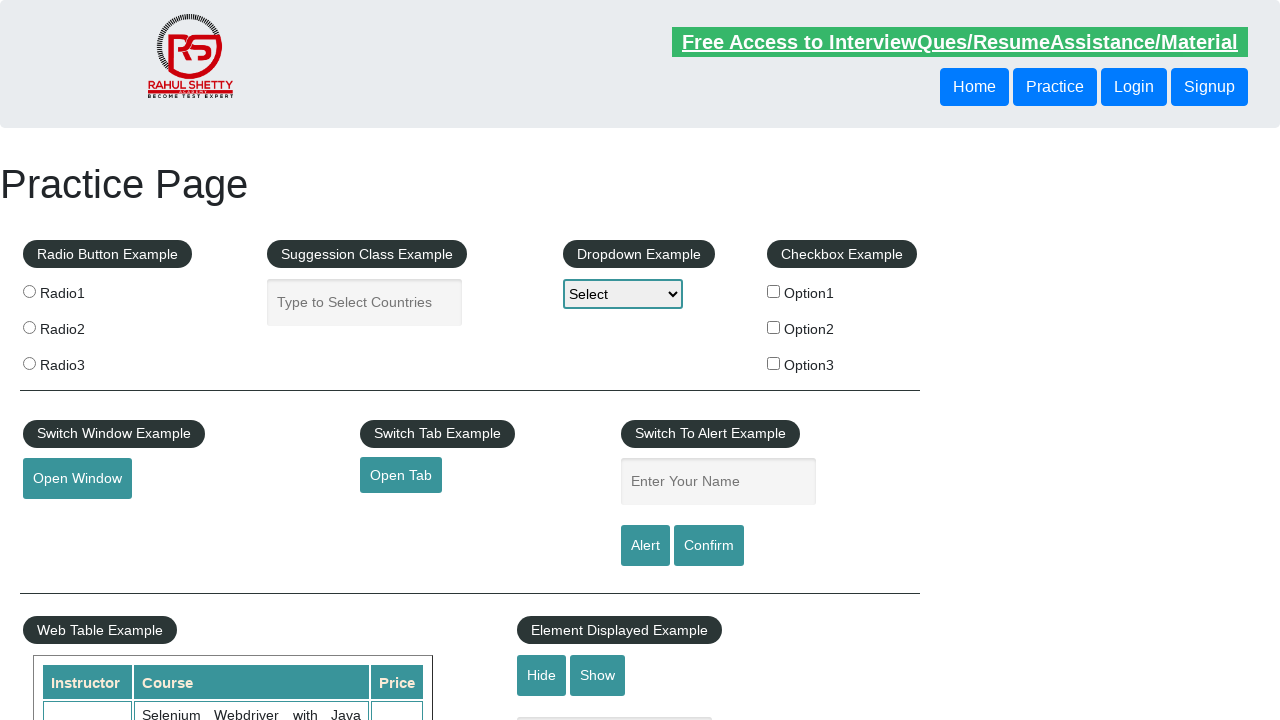

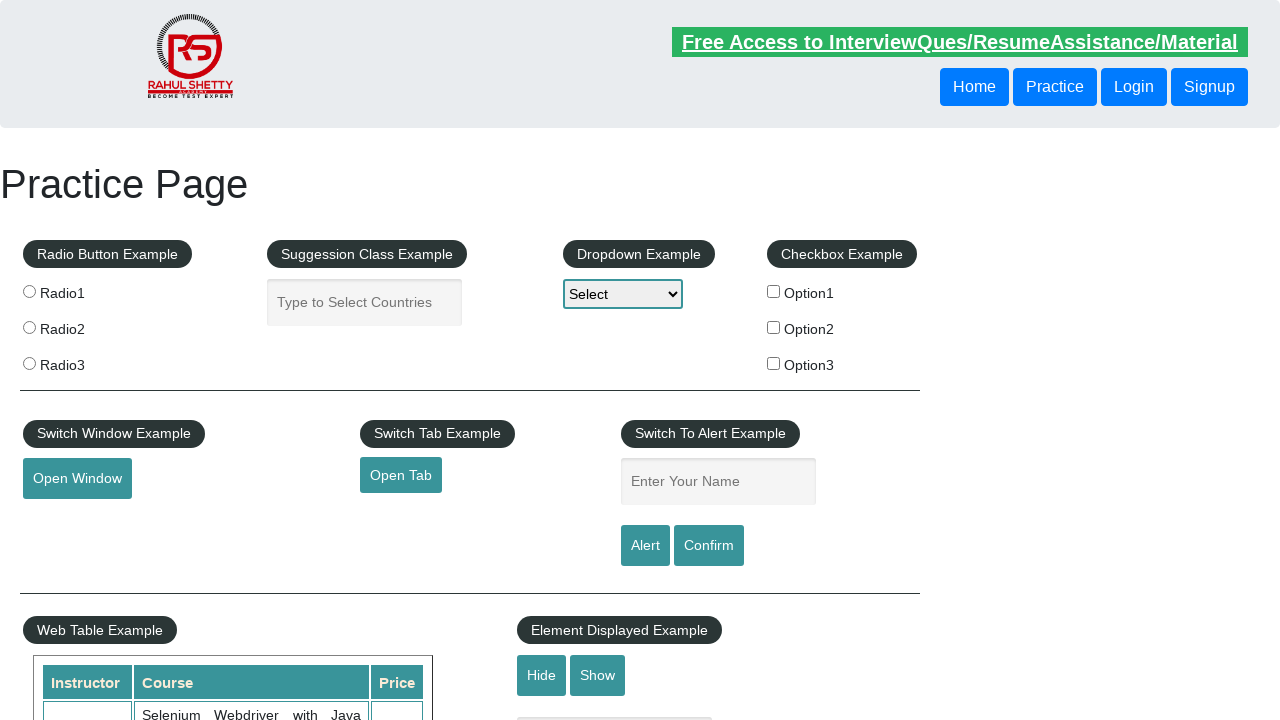